Navigates to a practice page and interacts with a table element to verify its structure and content

Starting URL: http://qaclickacademy.com/practice.php

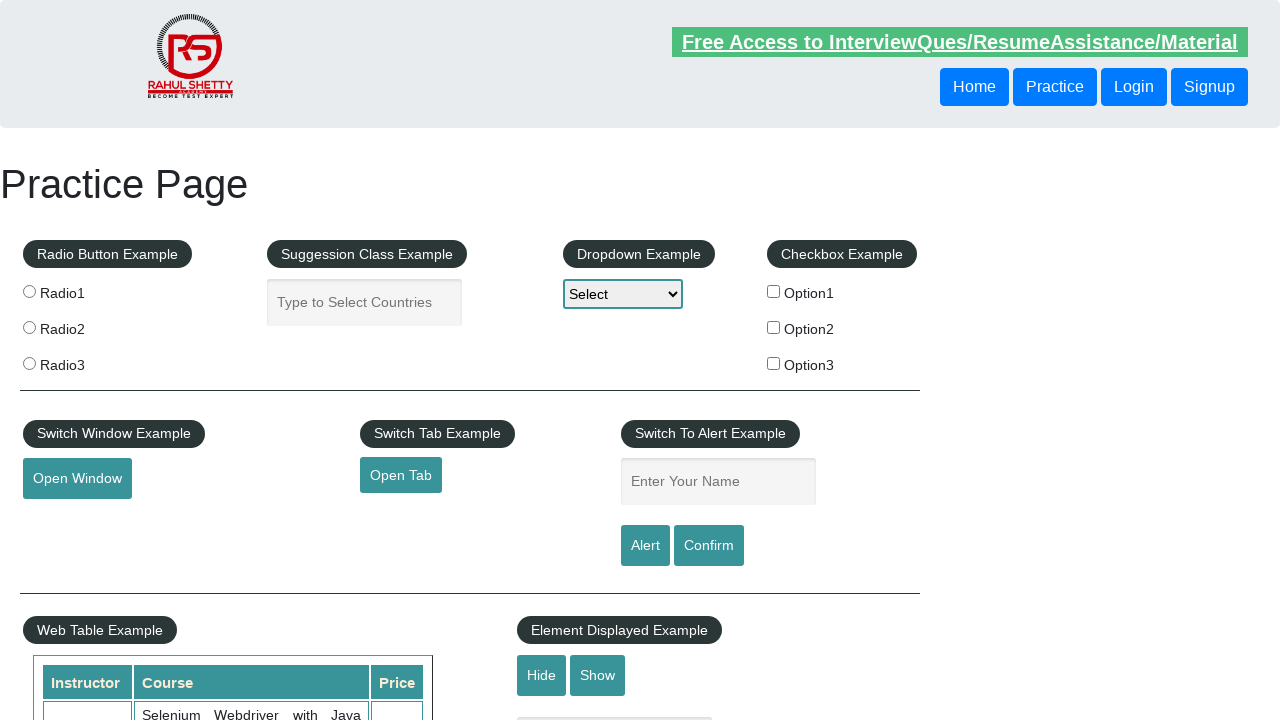

Waited for practice table to load
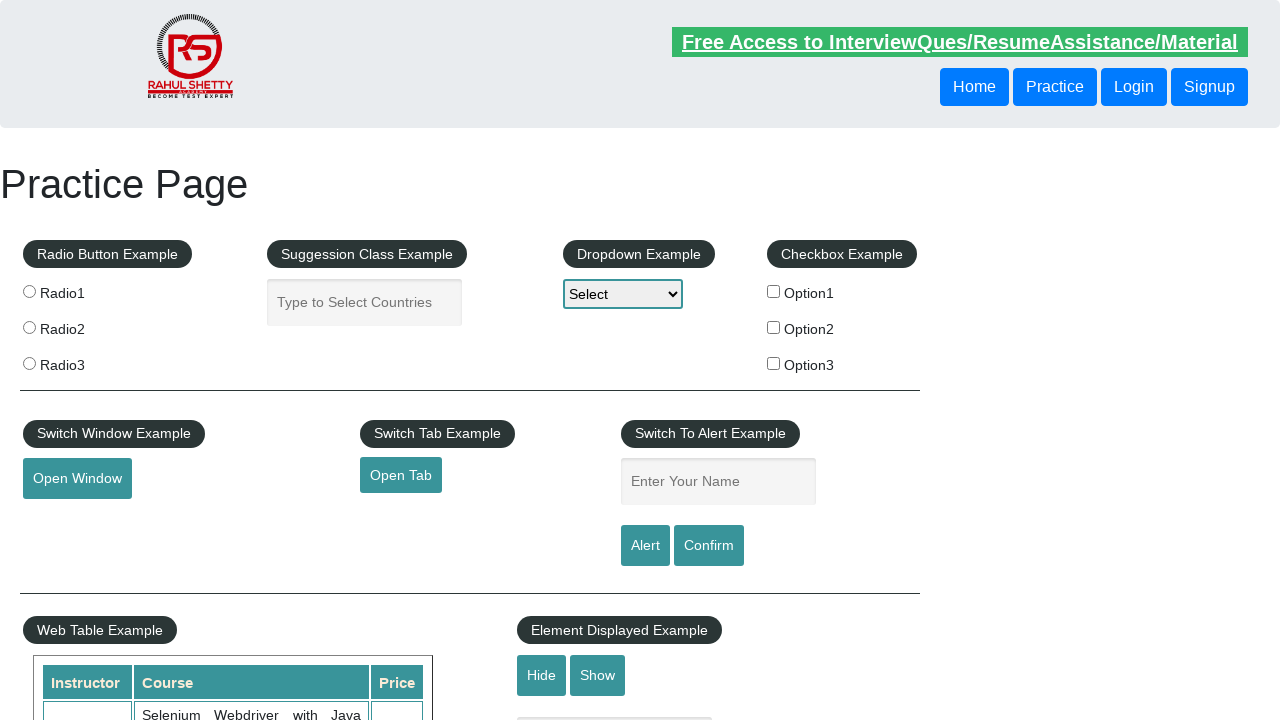

Located the practice table element
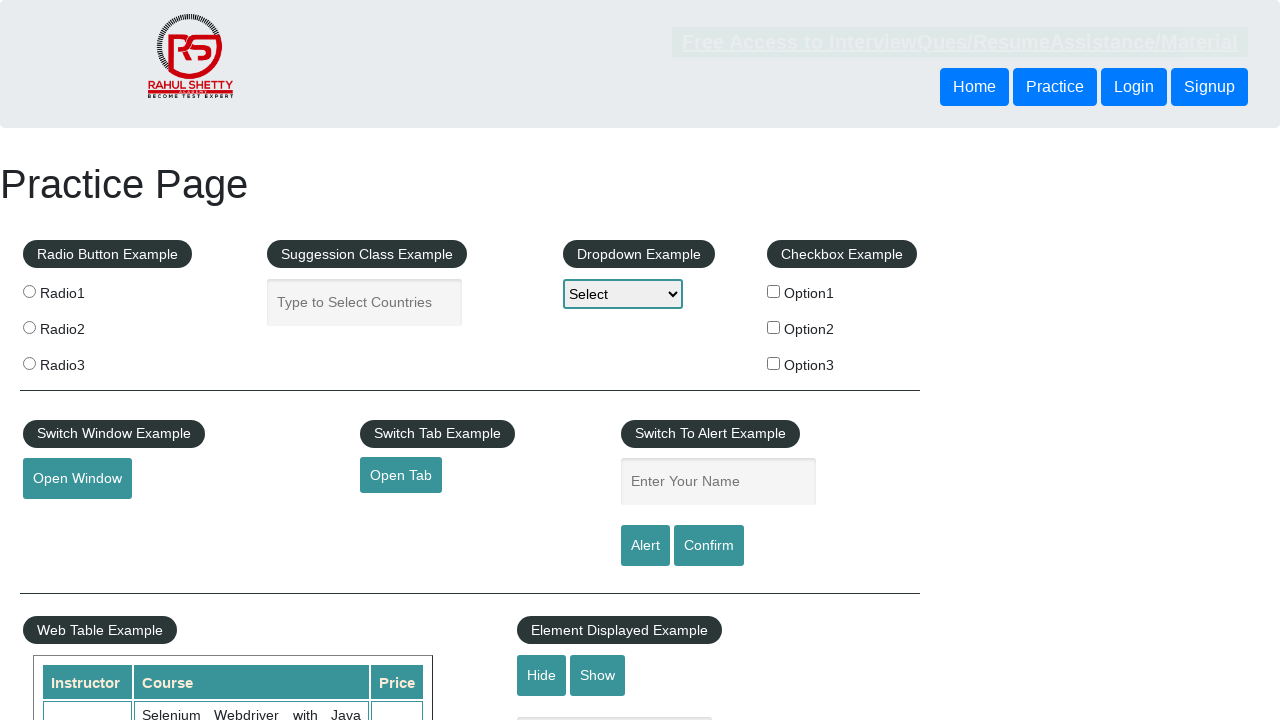

Retrieved all table rows (11 rows found)
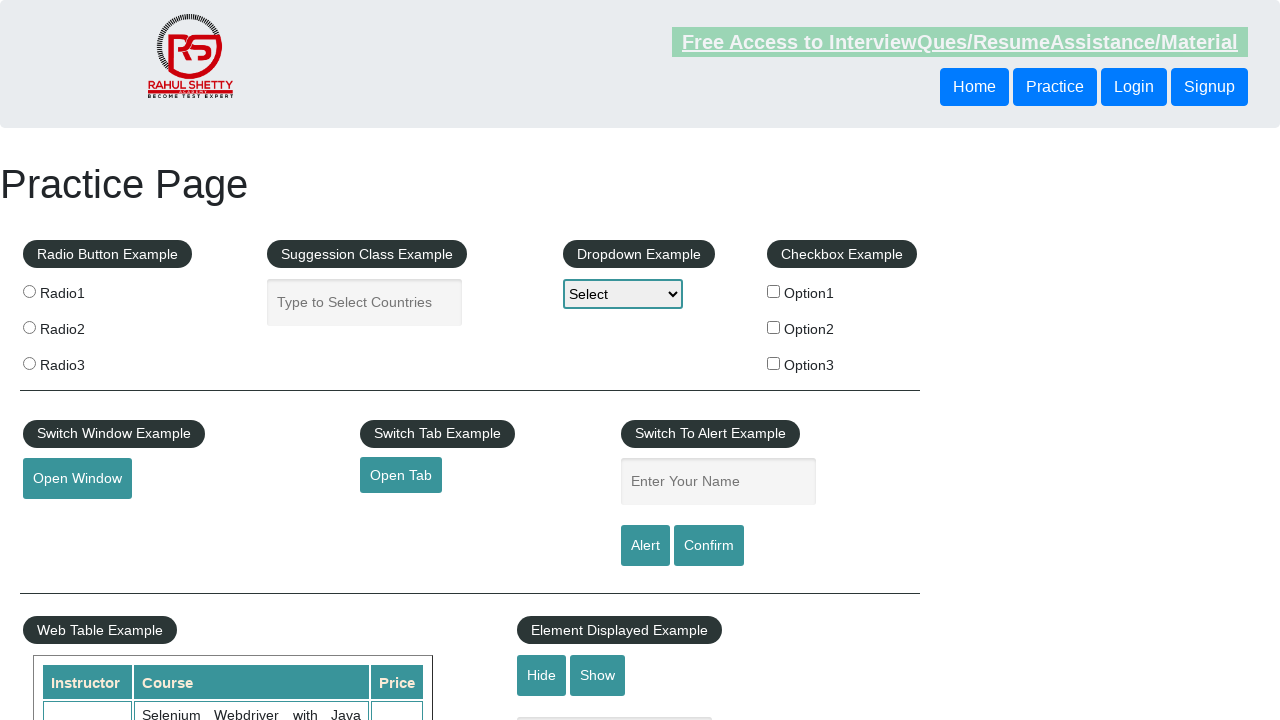

Retrieved table header cells (3 headers found)
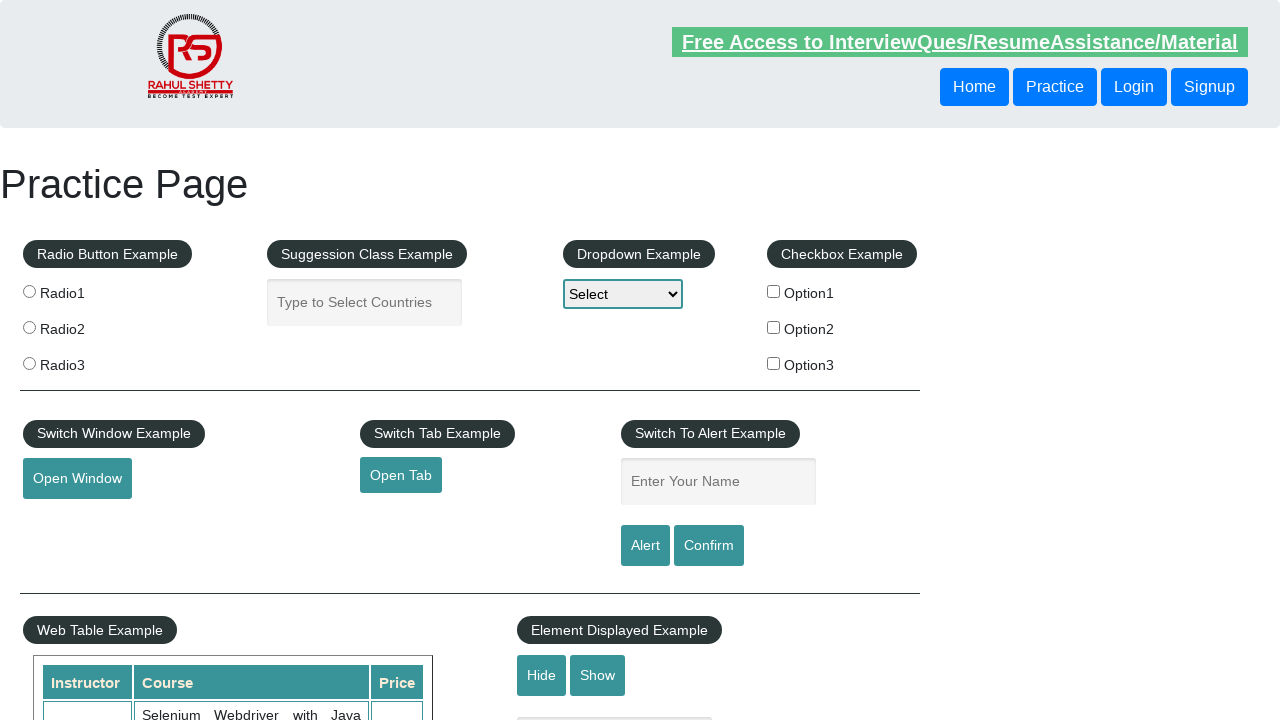

Retrieved text from third table row: '
                            Rahul Shetty
                            Learn SQL in Practical + Database Testing from Scratch
                            25
                        '
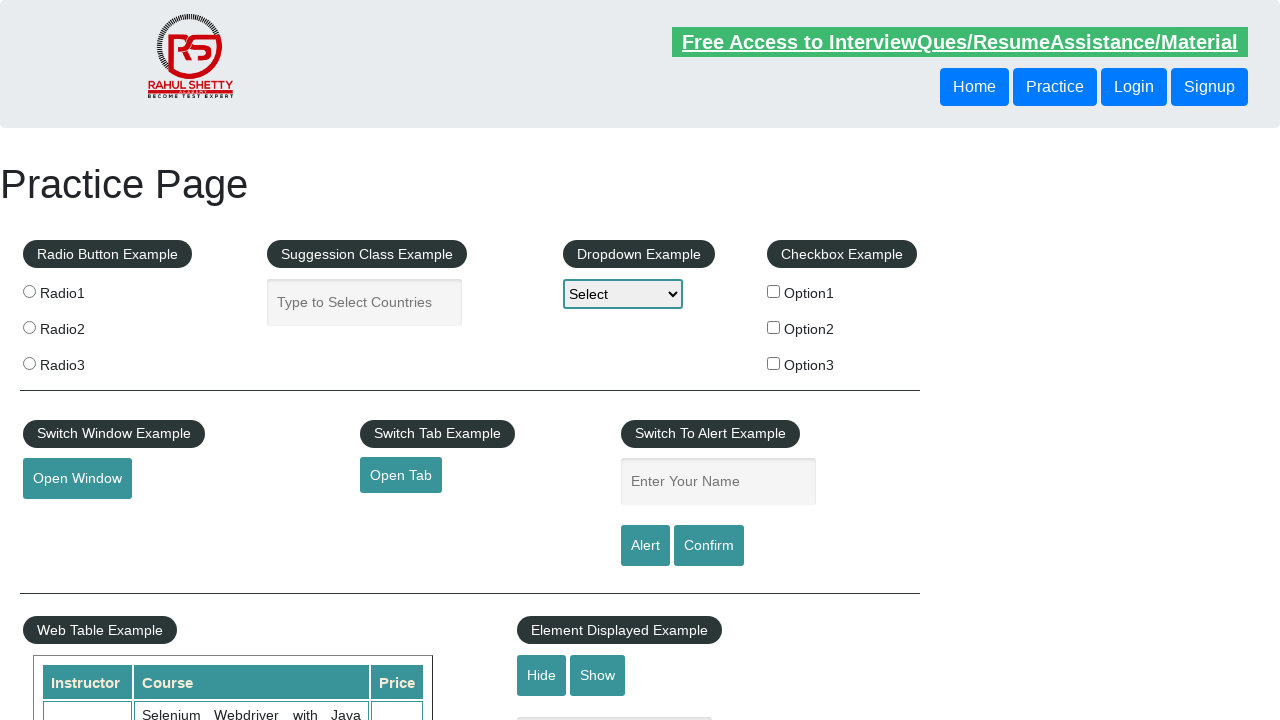

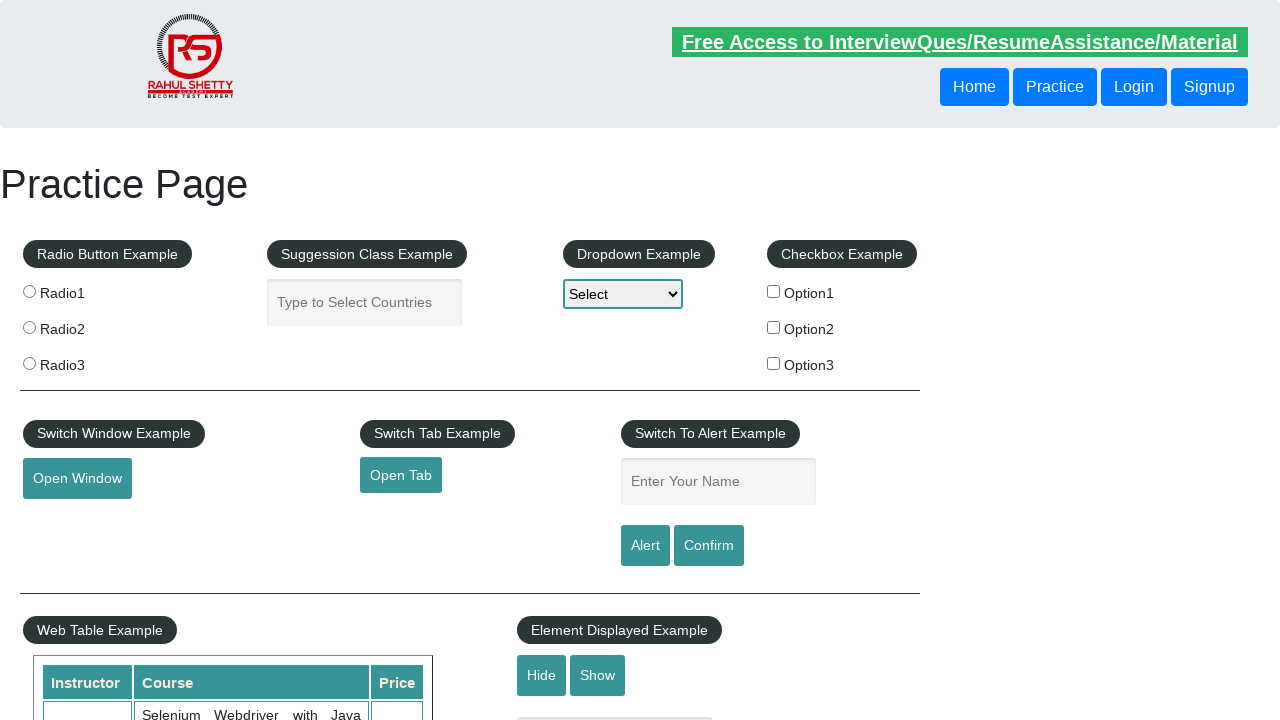